Navigates to the AKS-Construction site and waits for the stack operations component to load

Starting URL: https://azure.github.io/AKS-Construction/

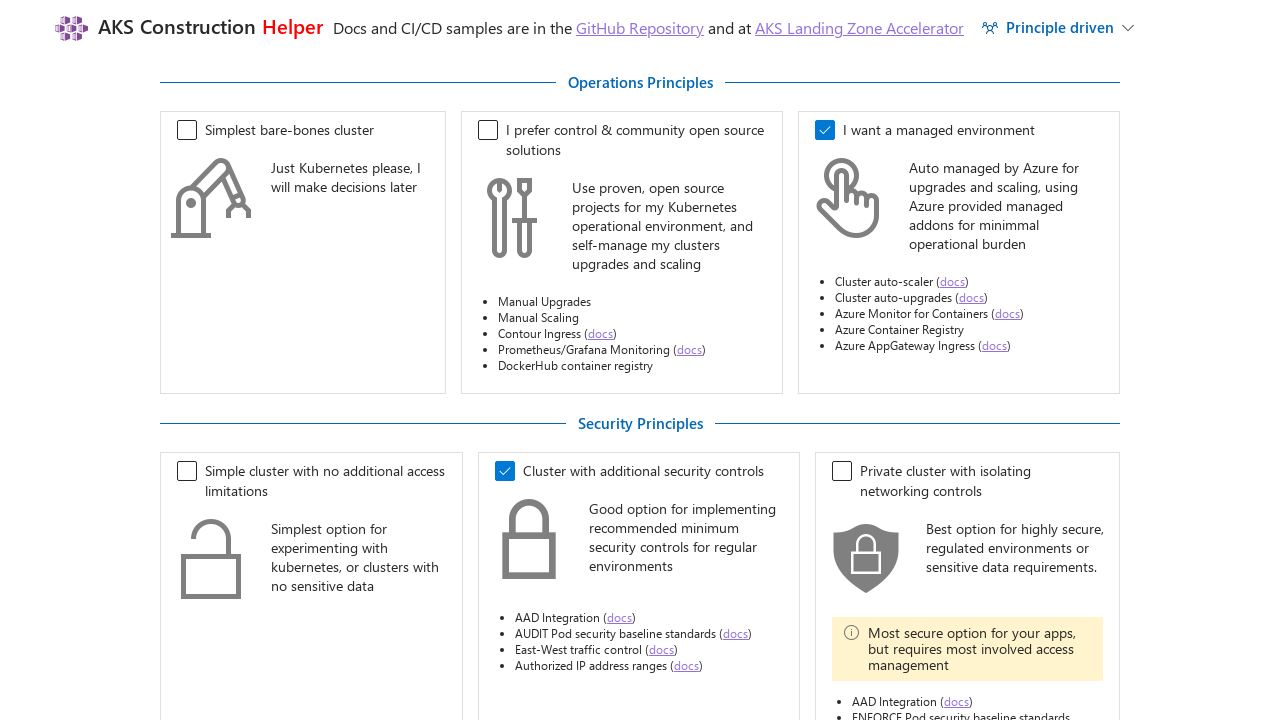

Navigated to AKS-Construction site
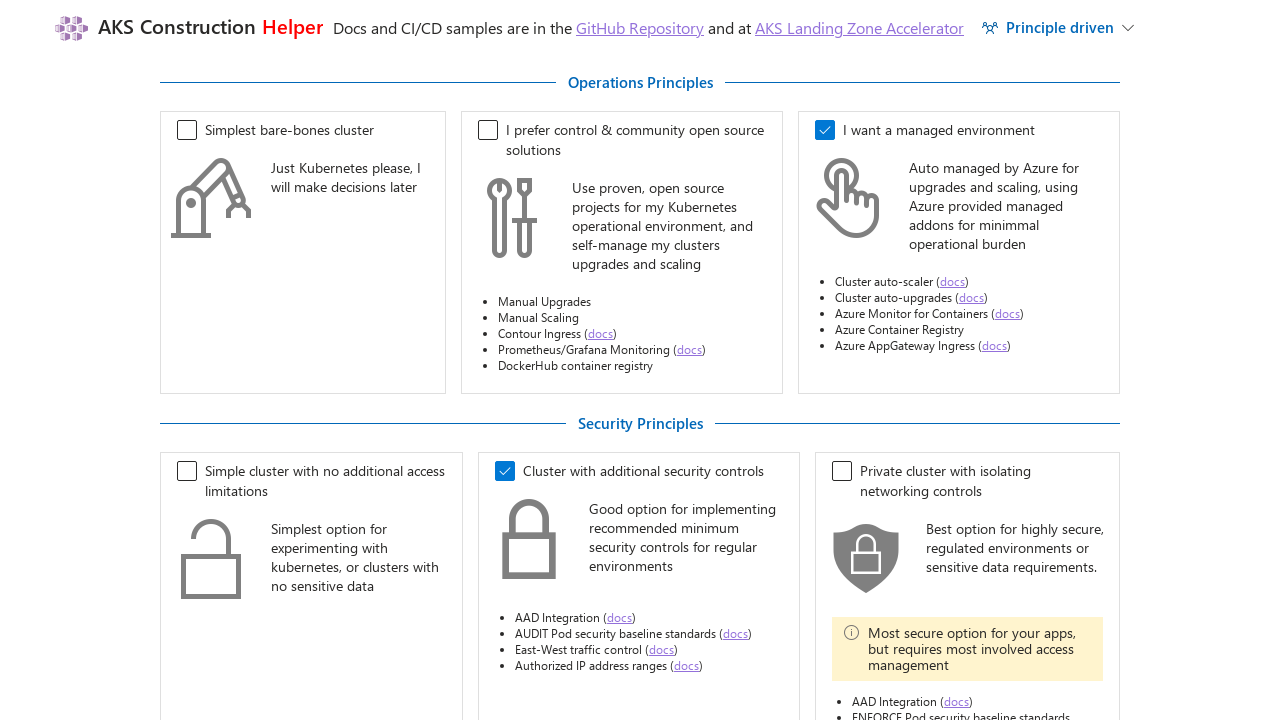

Stack operations component loaded
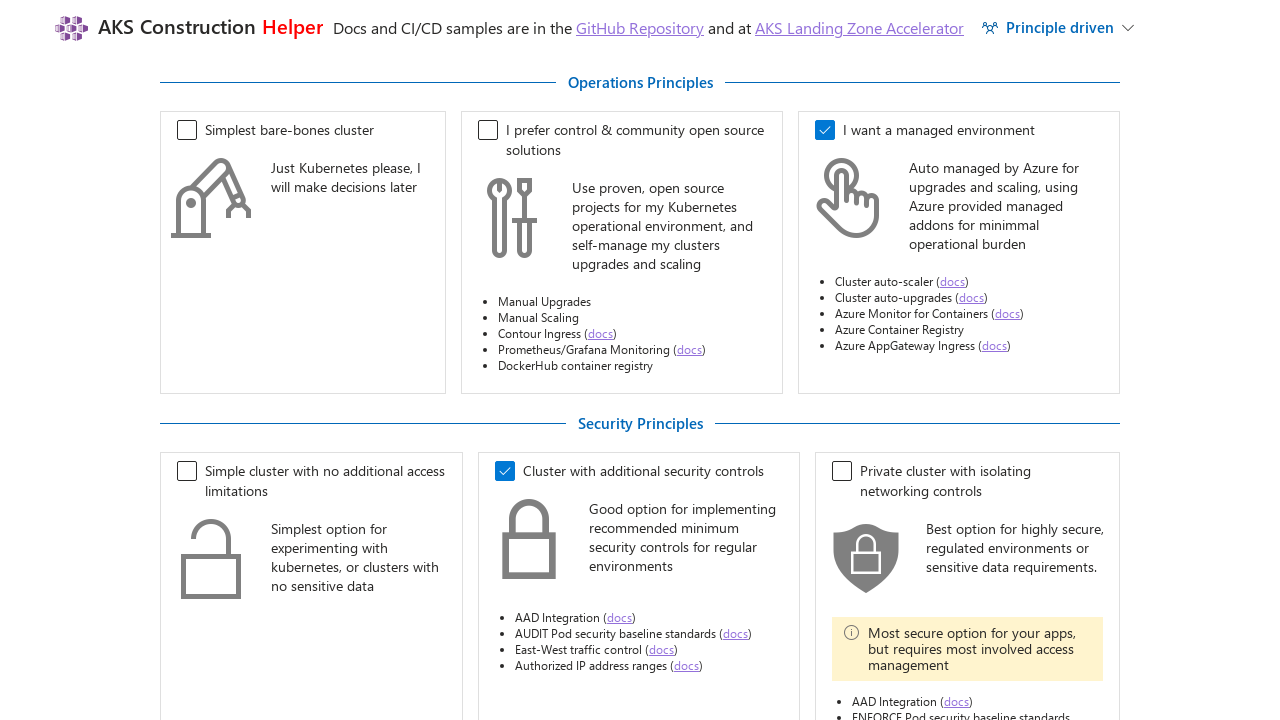

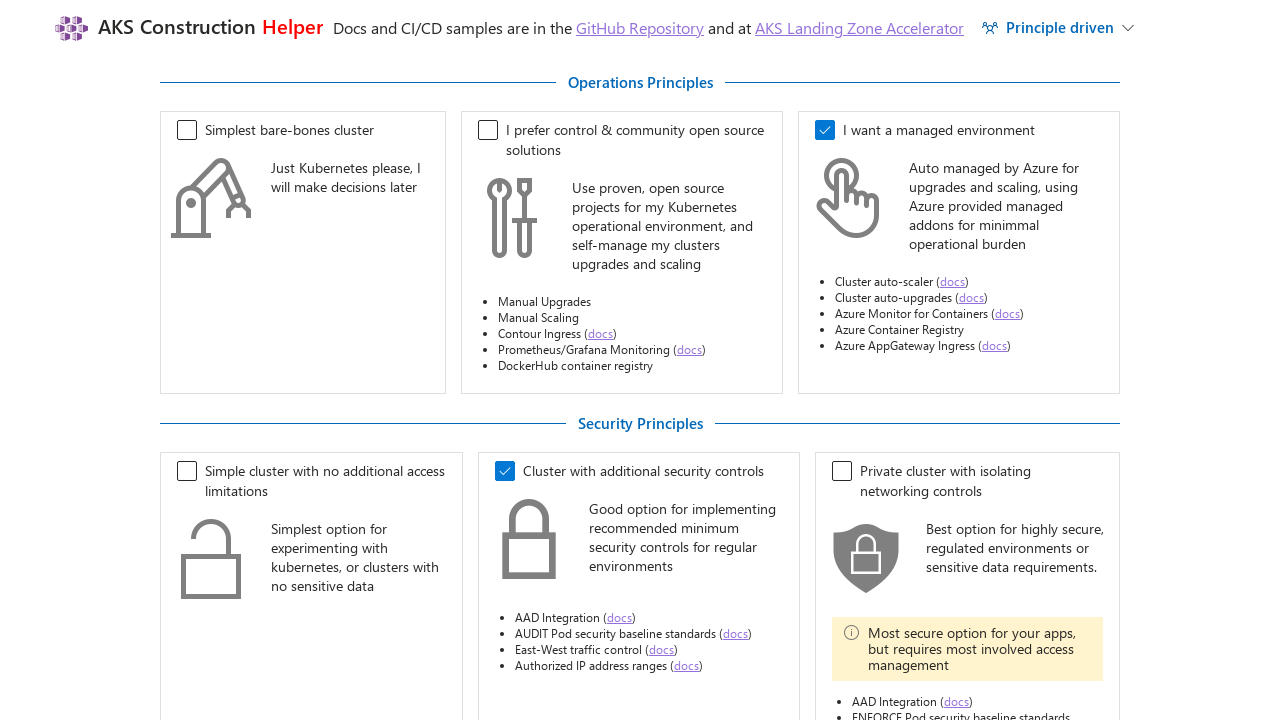